Simple browser test that navigates to a shortened URL and verifies the page loads successfully

Starting URL: https://shorturl.at/hnzW7

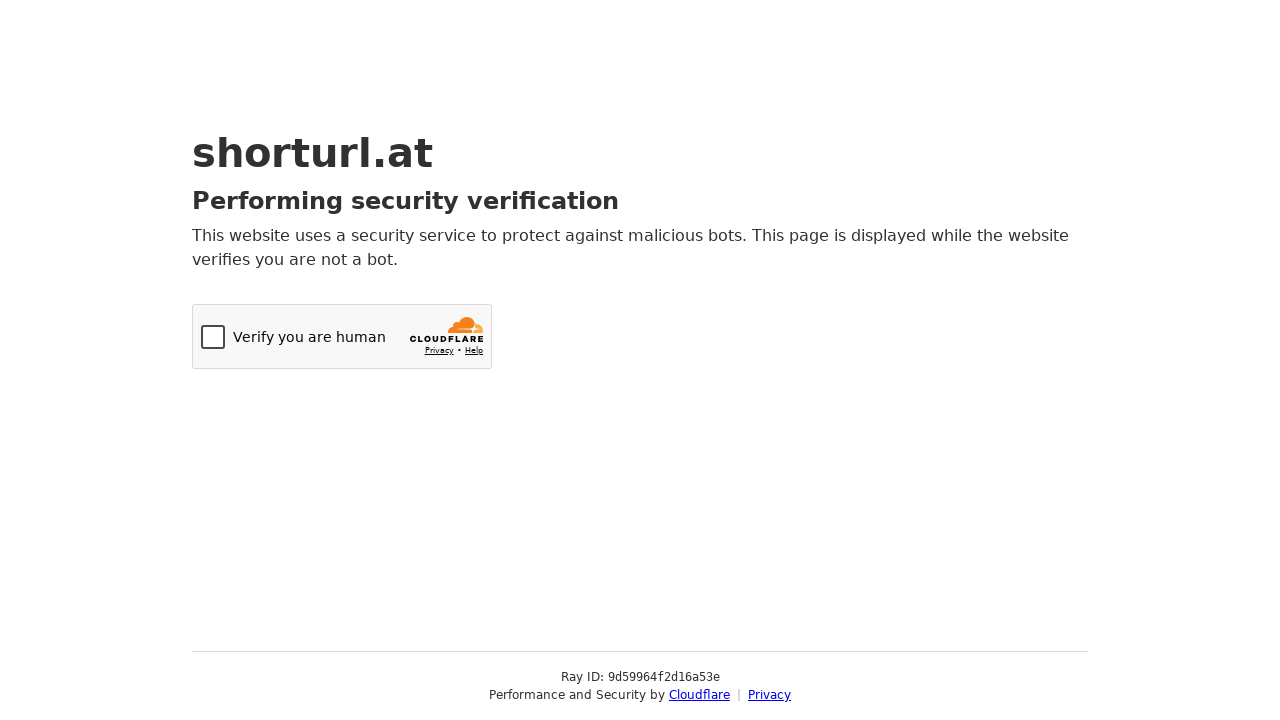

Navigated to shortened URL https://shorturl.at/hnzW7
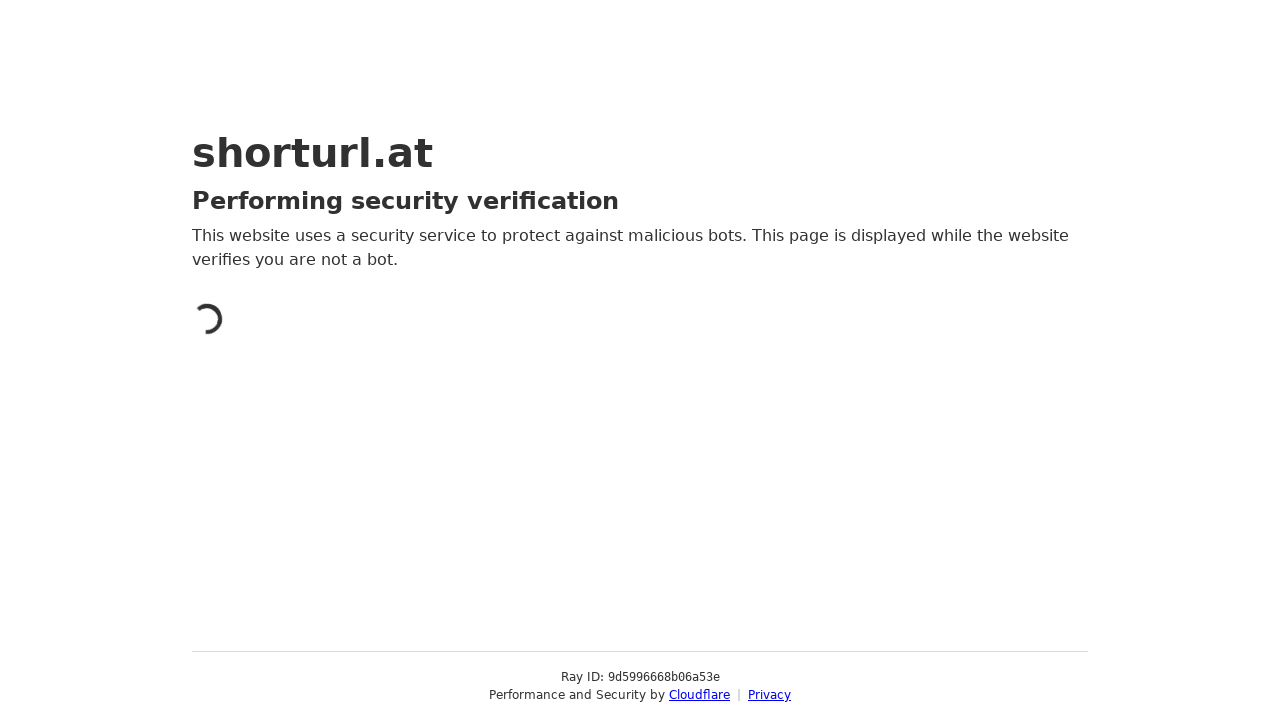

Page loaded successfully after redirect
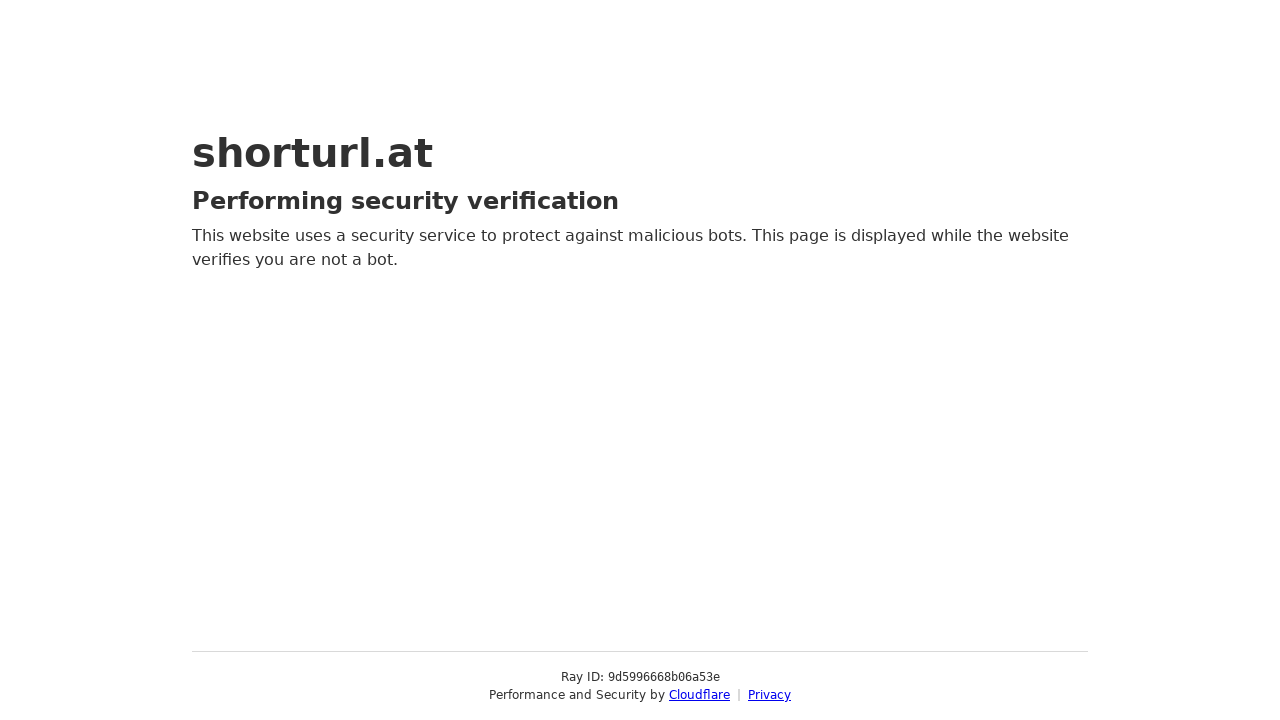

Verified page title exists - page loaded successfully
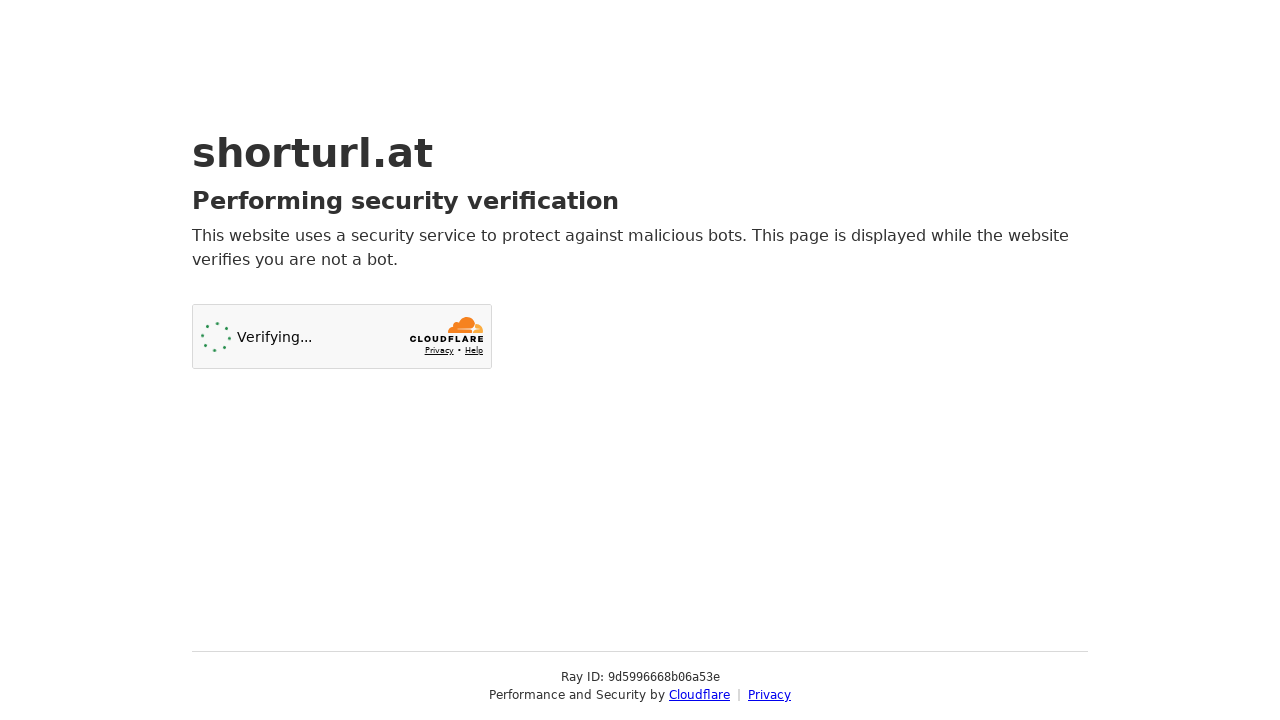

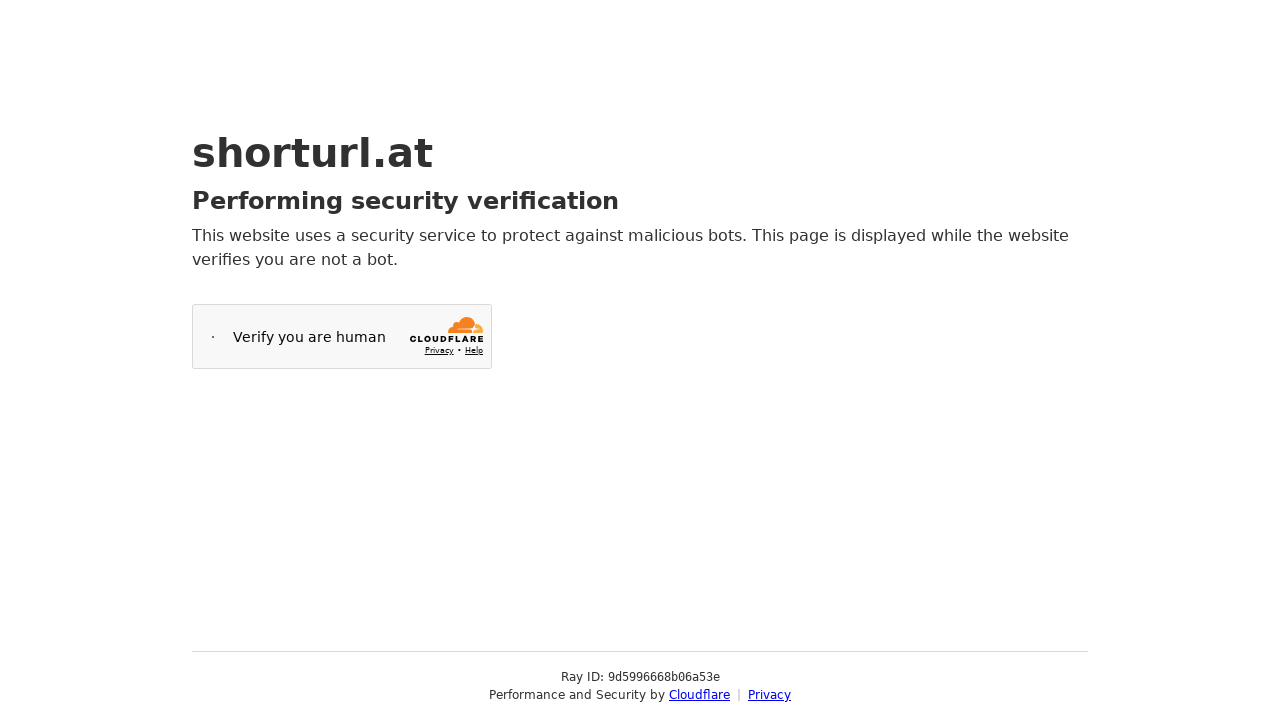